Tests multiple window handling by clicking links that open new tabs, verifying titles of each new window, and switching between windows

Starting URL: https://the-internet.herokuapp.com/windows

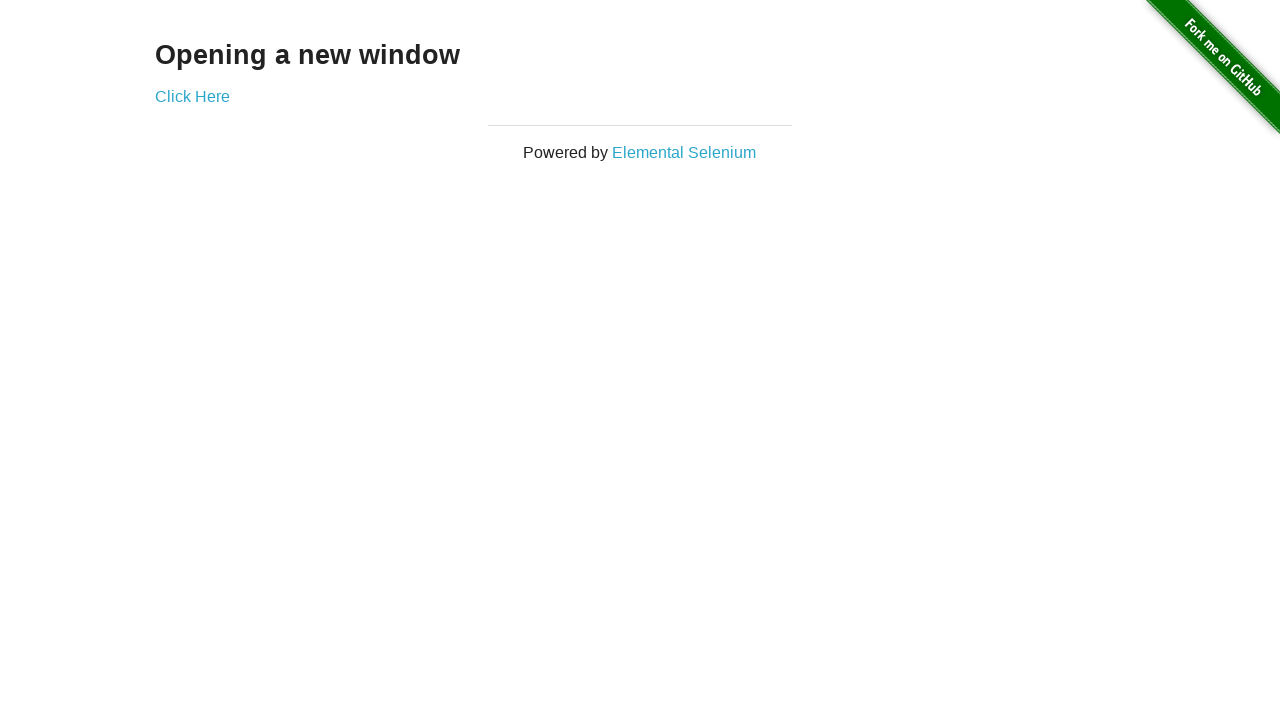

Clicked 'Click Here' button and new window opened at (192, 96) on text=Click Here
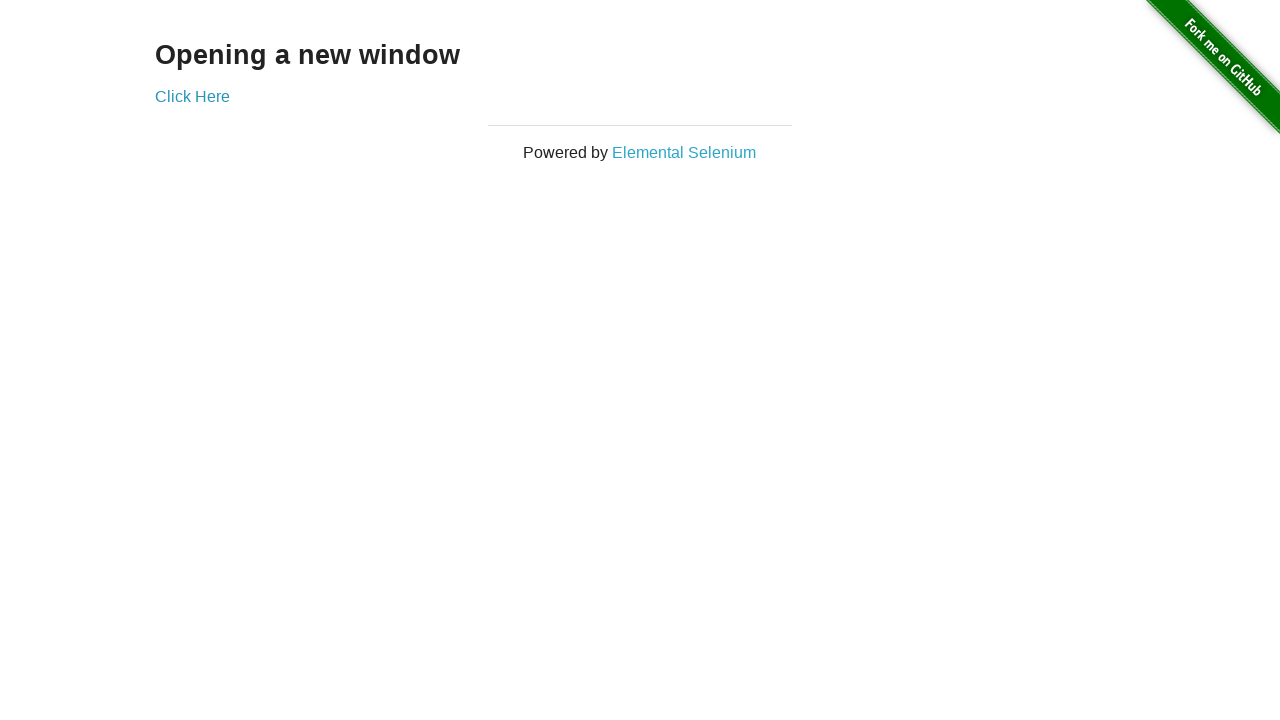

New window page loaded
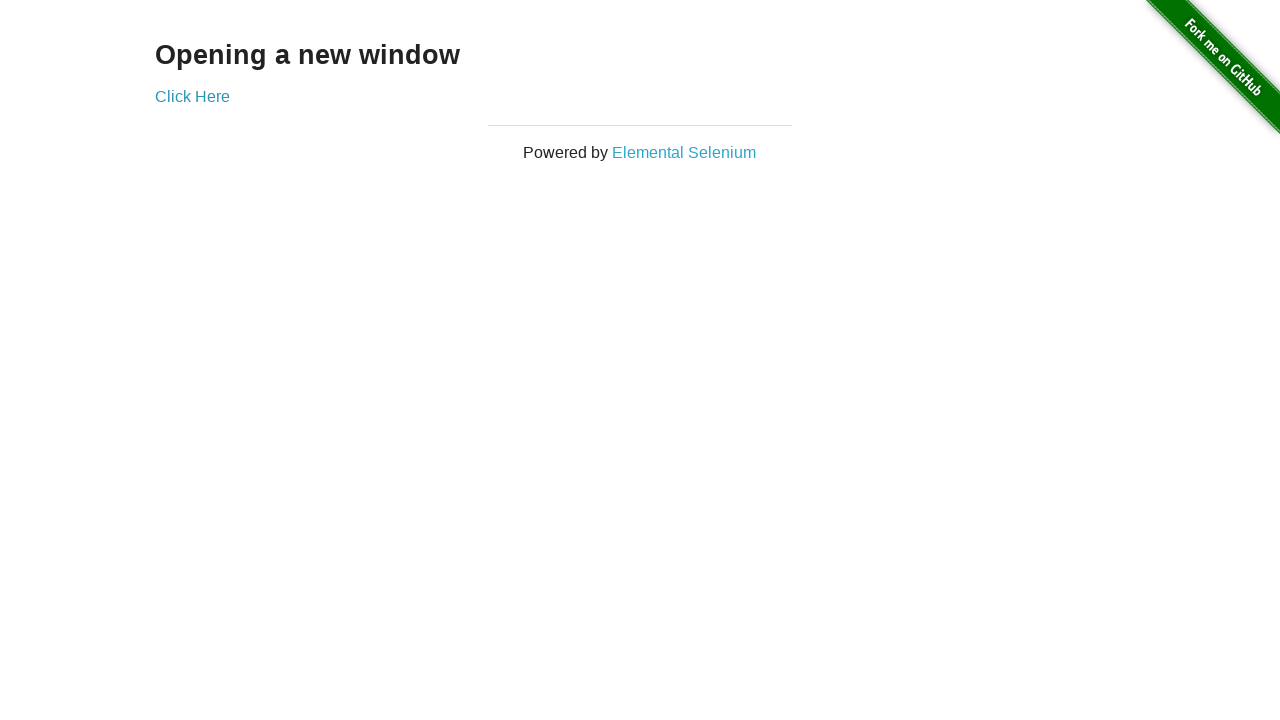

Verified new window title is 'New Window'
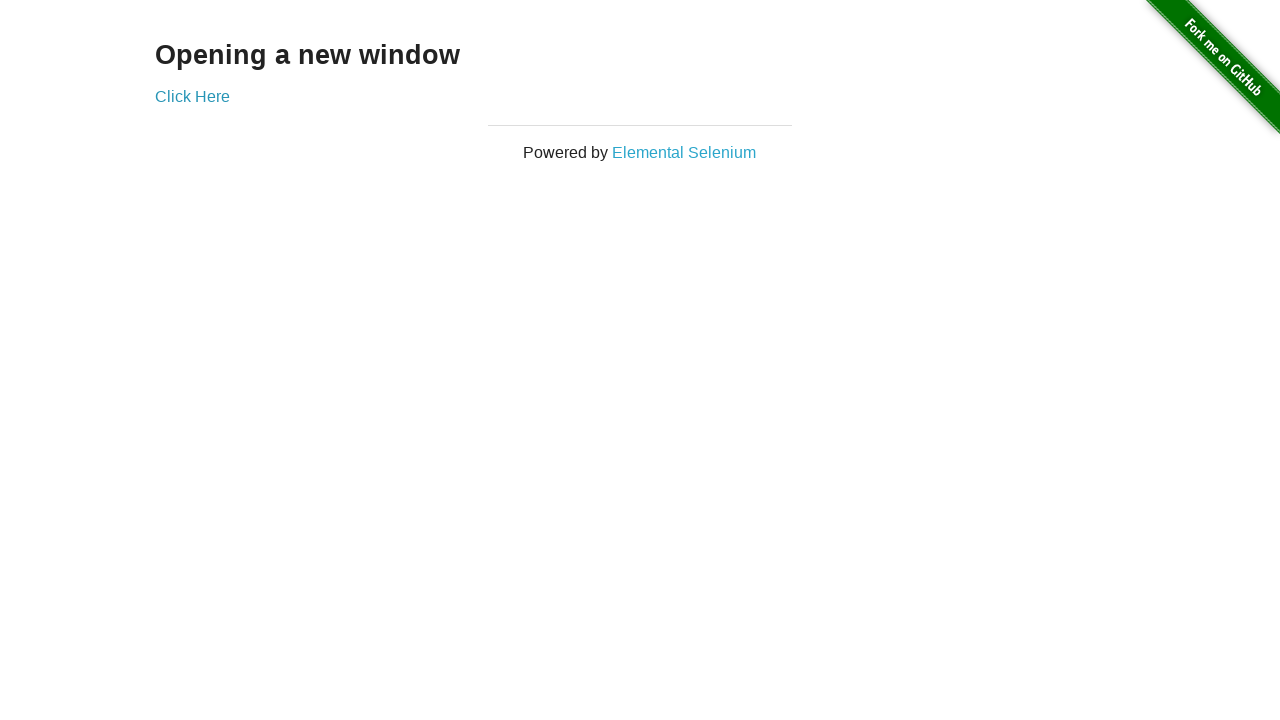

Switched back to original window
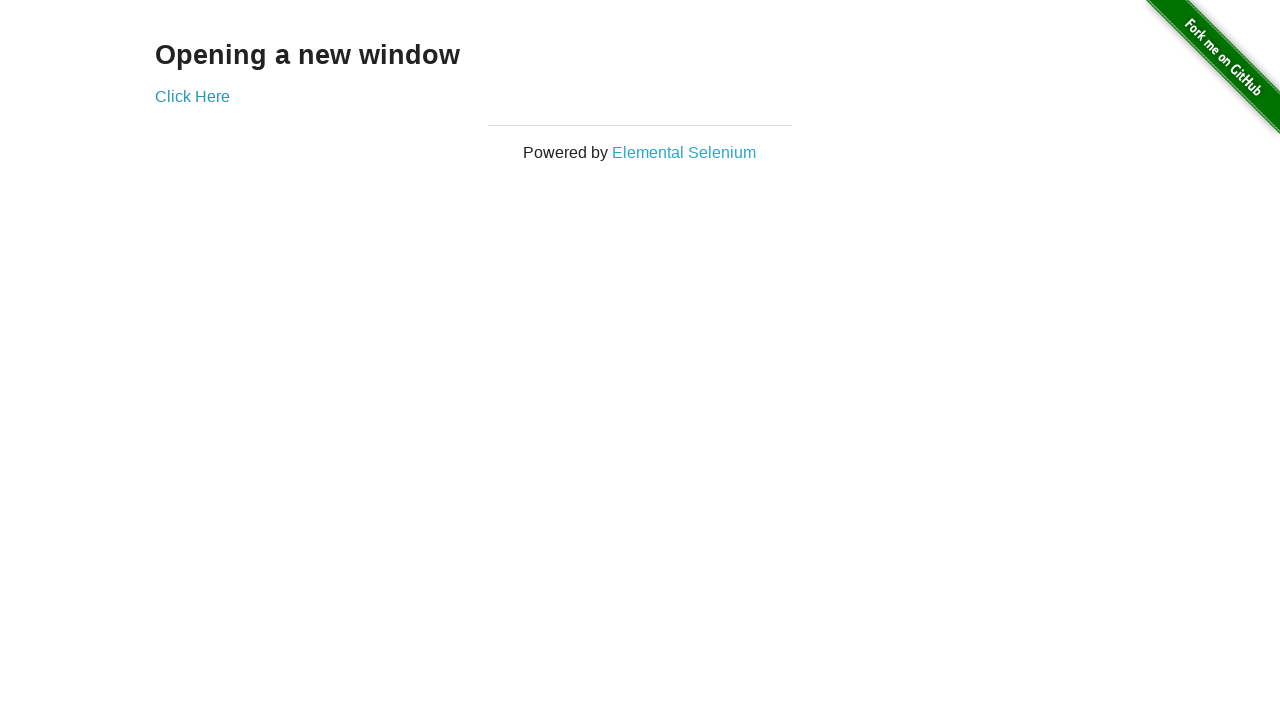

Clicked 'Elemental Selenium' link and third window opened at (684, 152) on text=Elemental Selenium
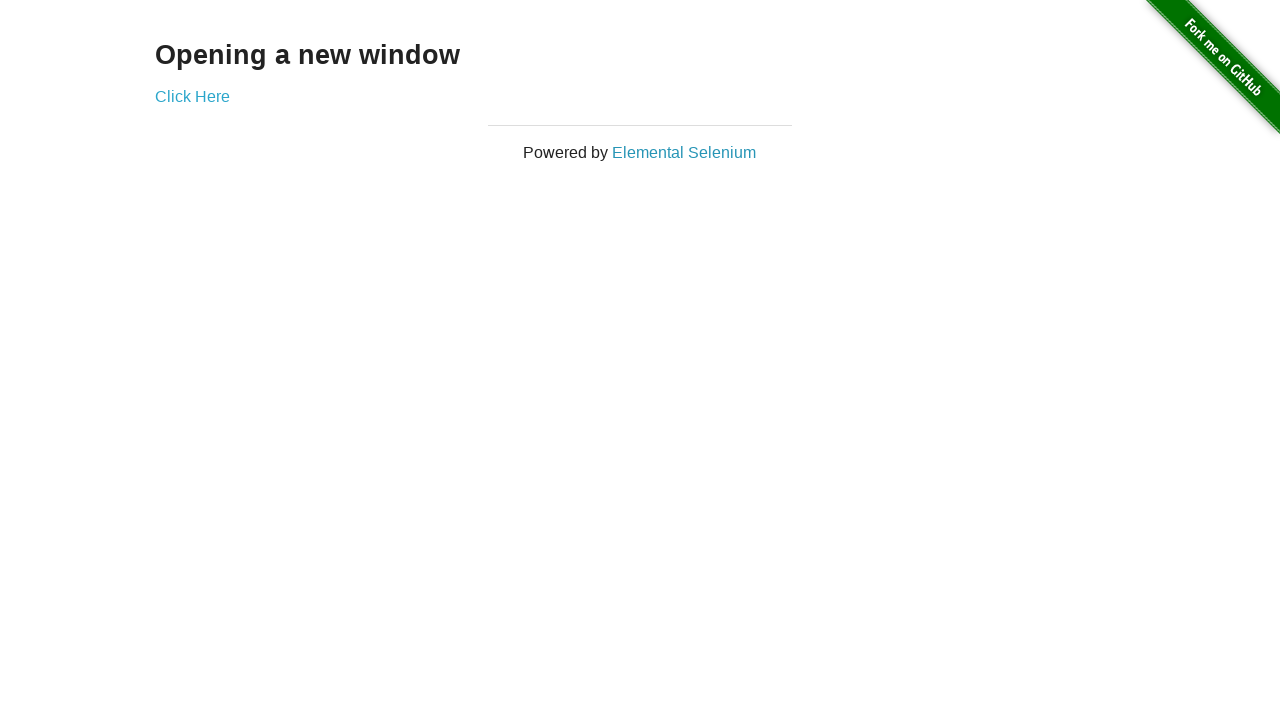

Third window page loaded
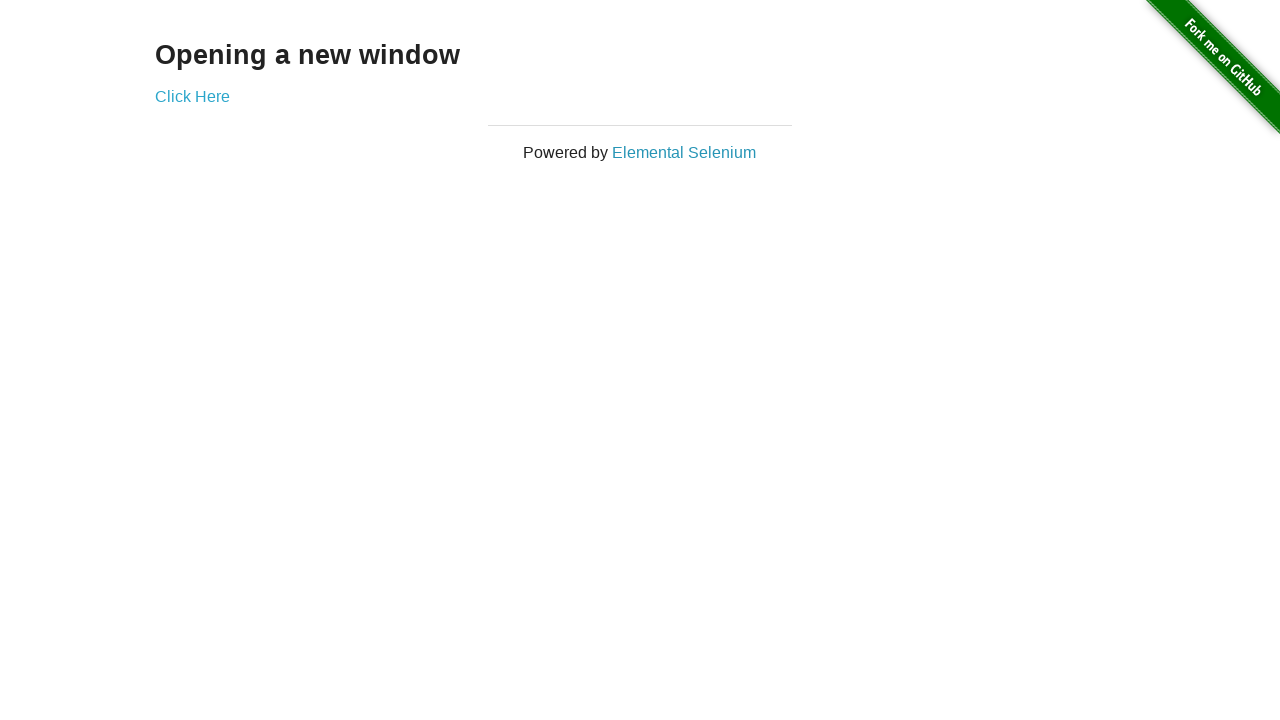

Verified third window title contains 'Elemental Selenium'
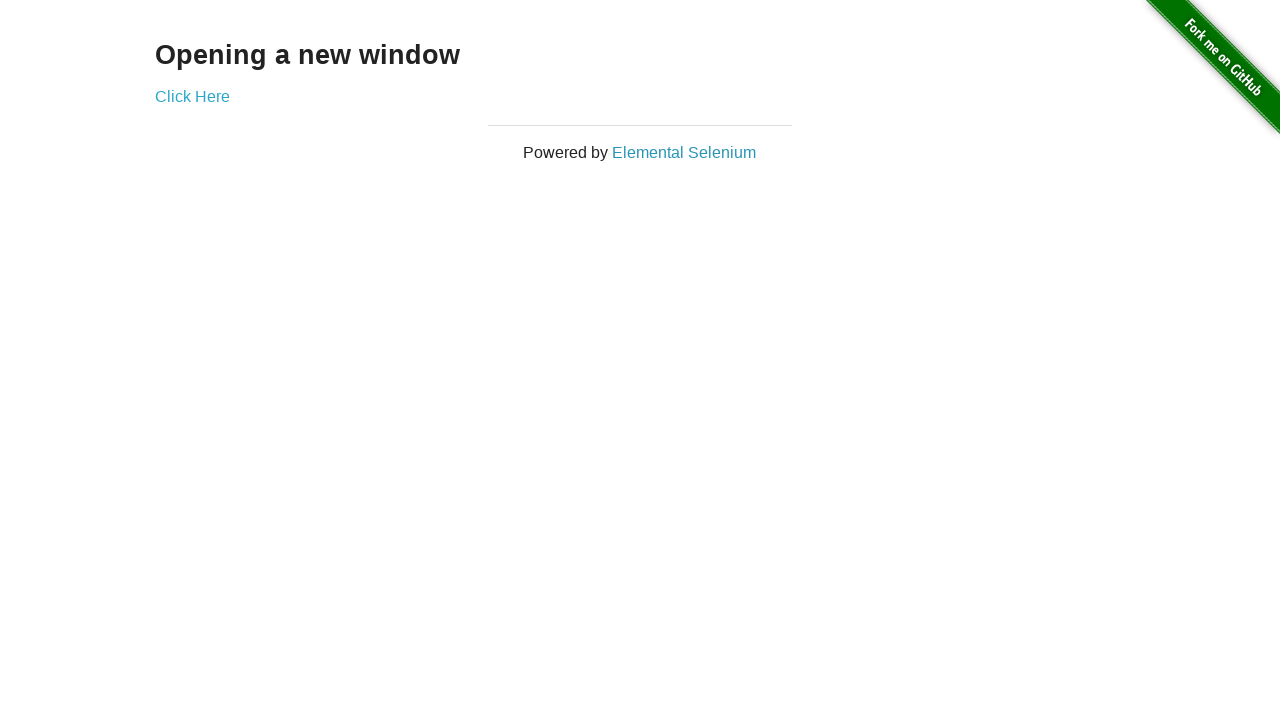

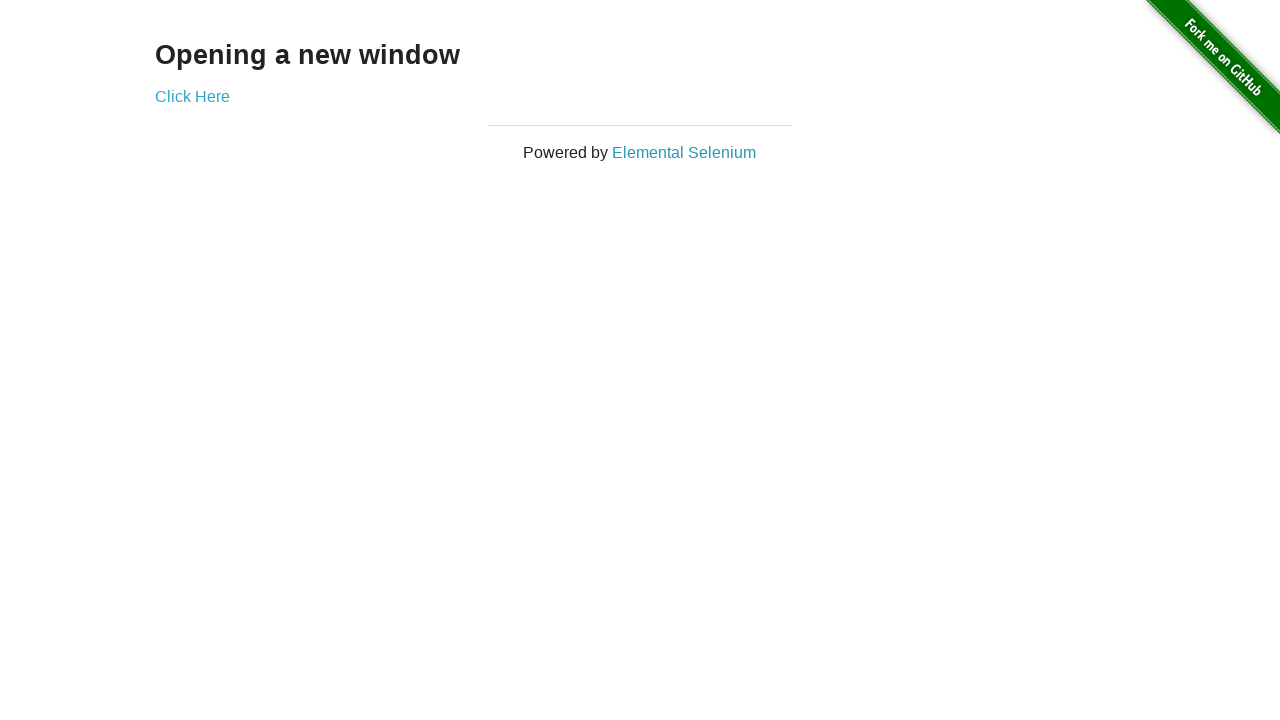